Navigates to TimeAndDate to view sunrise, sunset, and day length information for Colombo

Starting URL: https://www.timeanddate.com/sun/sri-lanka/colombo

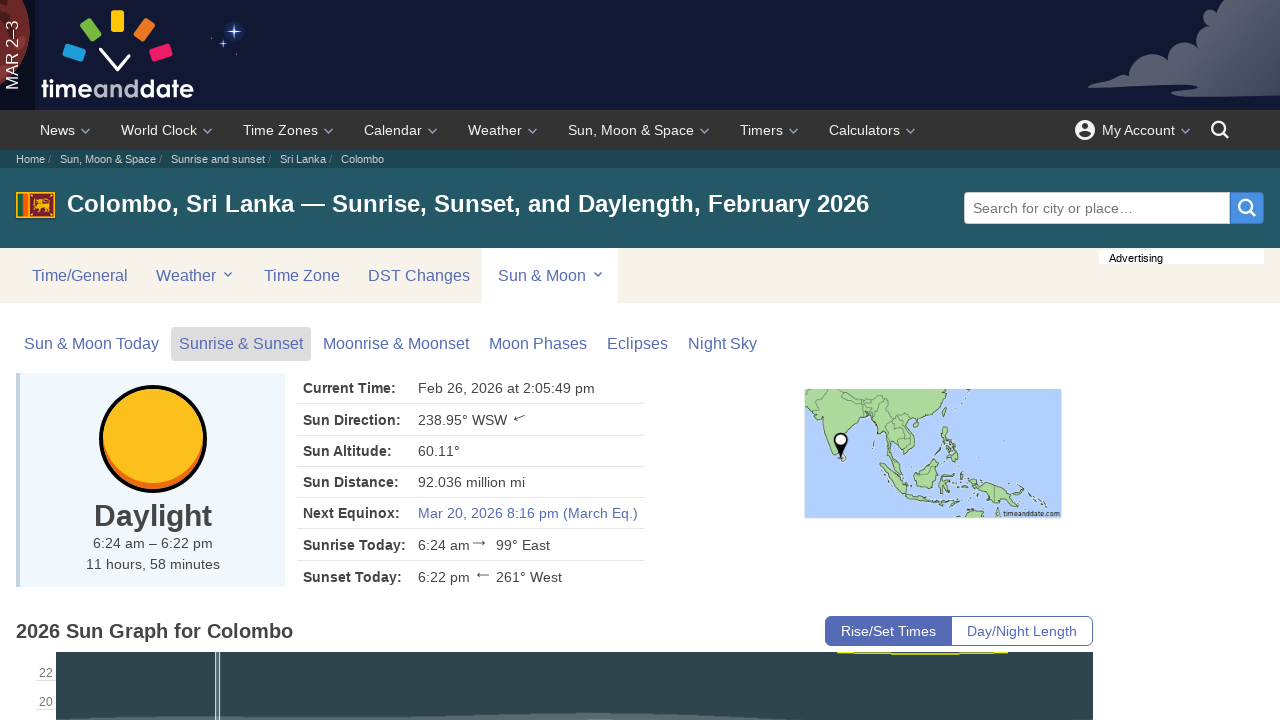

Waited for sun data focus element to load on TimeAndDate Colombo page
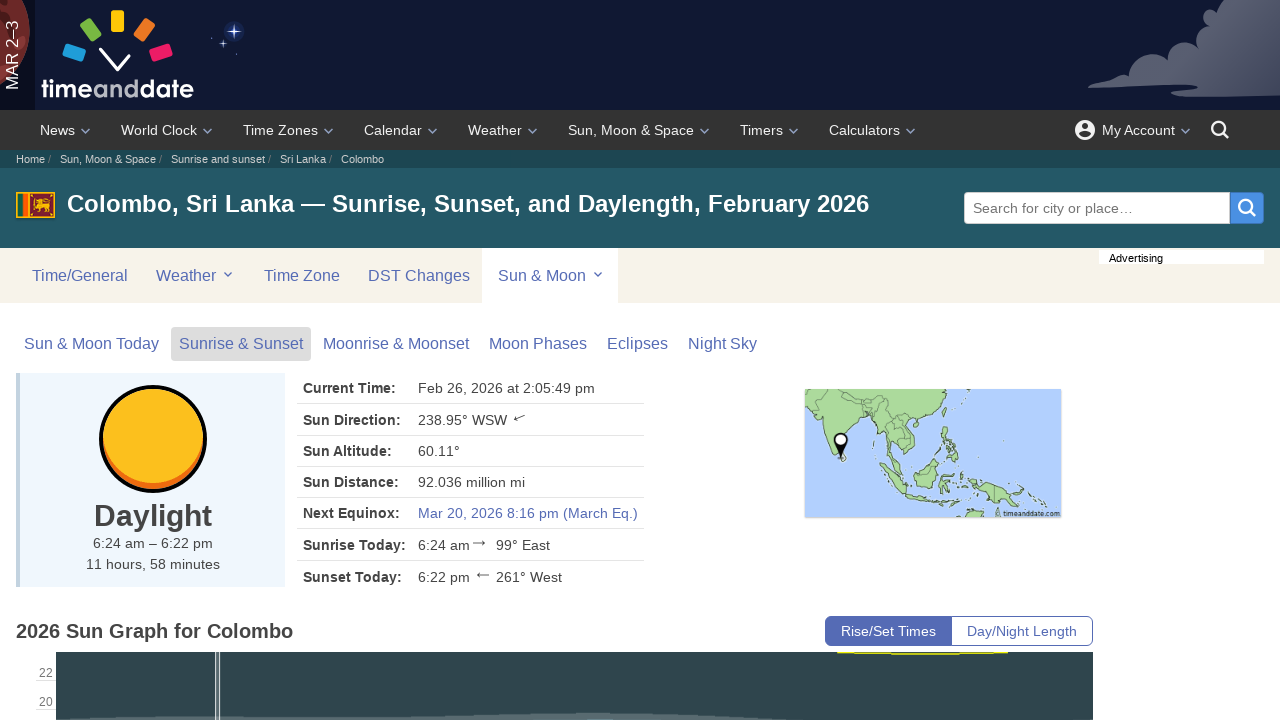

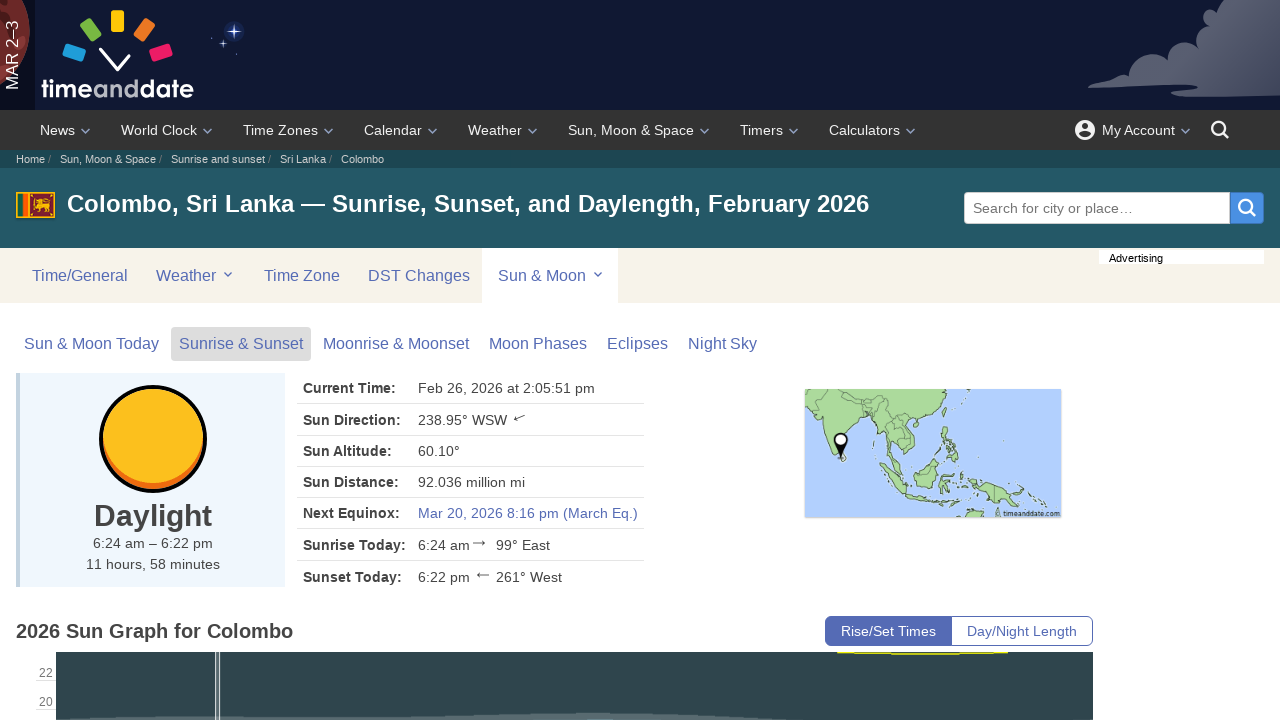